Tests navigation to the API documentation page by clicking the "API" link and verifying the page title

Starting URL: https://webdriver.io

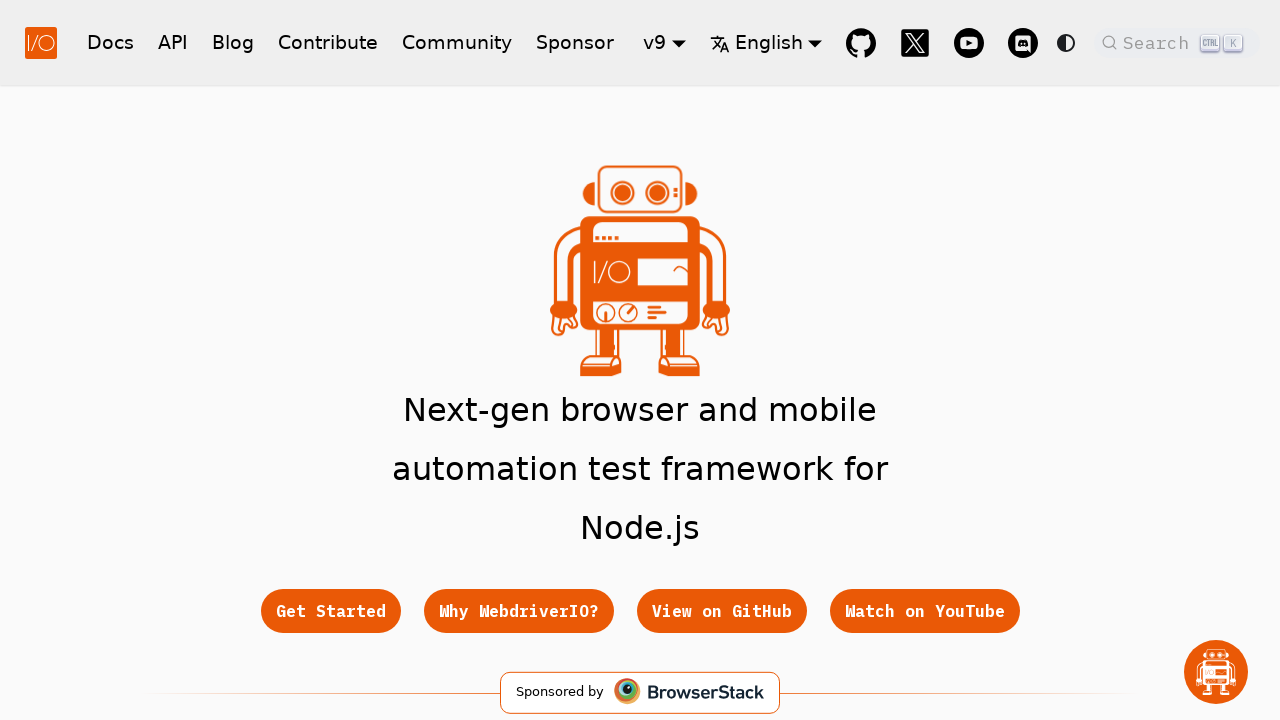

Clicked the 'API' link to navigate to API documentation at (173, 42) on a:text('API')
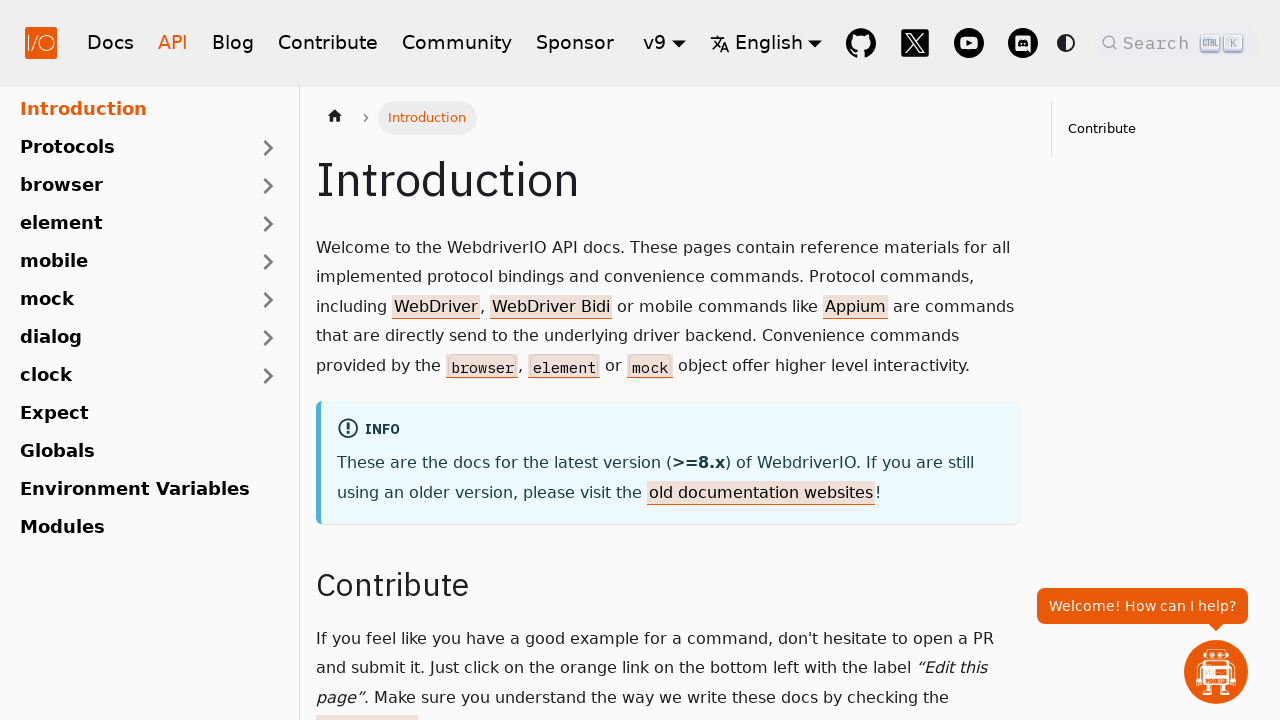

API documentation page loaded successfully
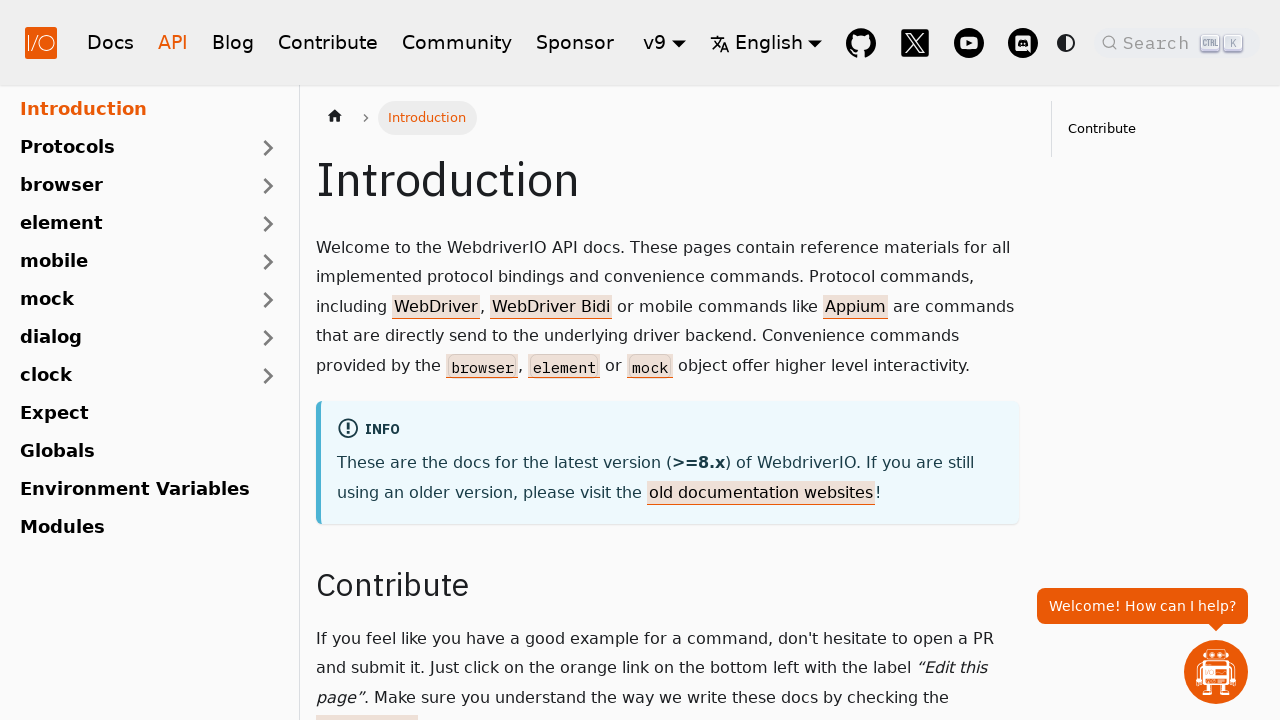

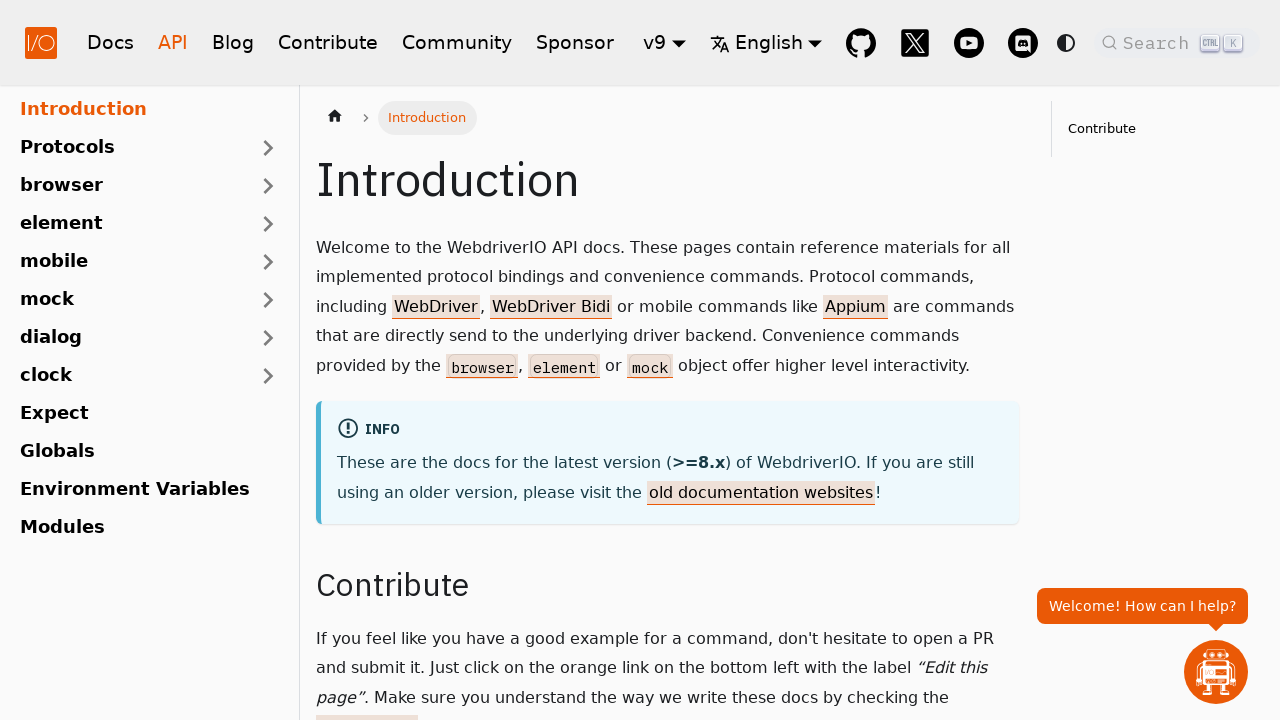